Tests various dialog boxes including alerts, confirm dialogs, prompt dialogs, and modal dialogs by triggering each type, interacting with them, and verifying the results.

Starting URL: https://bonigarcia.dev/selenium-webdriver-java/dialog-boxes.html

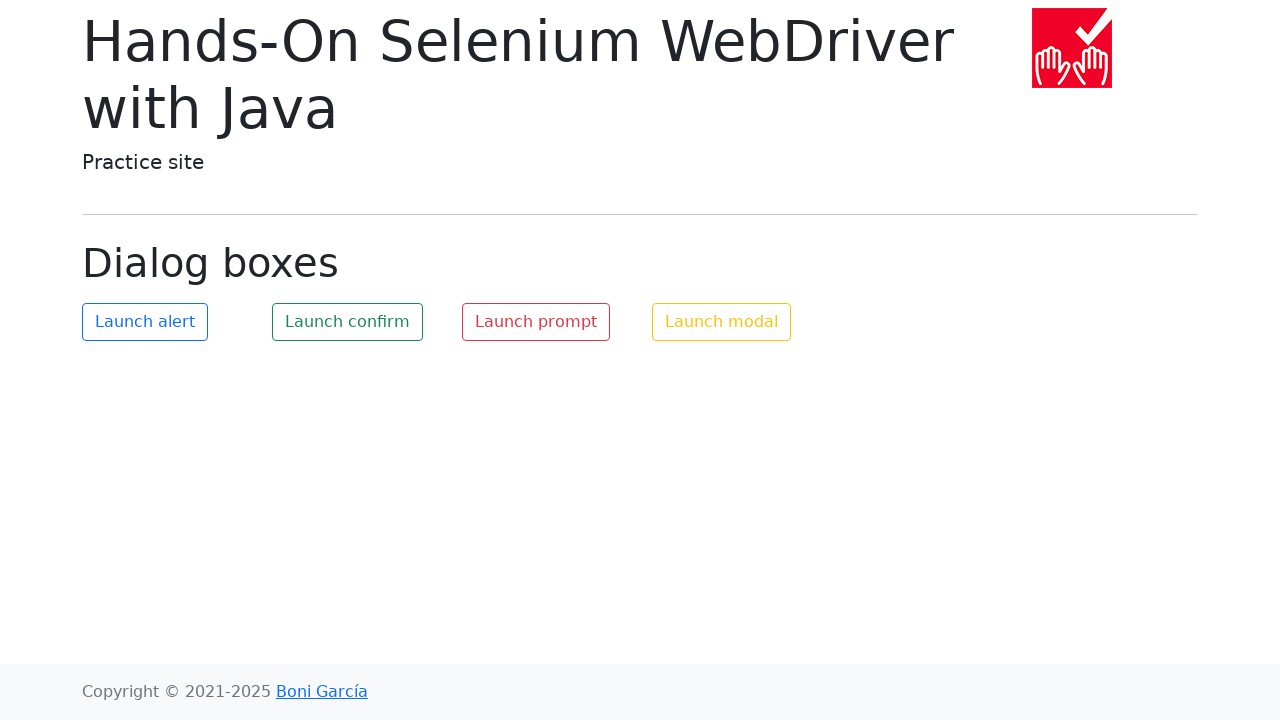

Waited for alert button to load
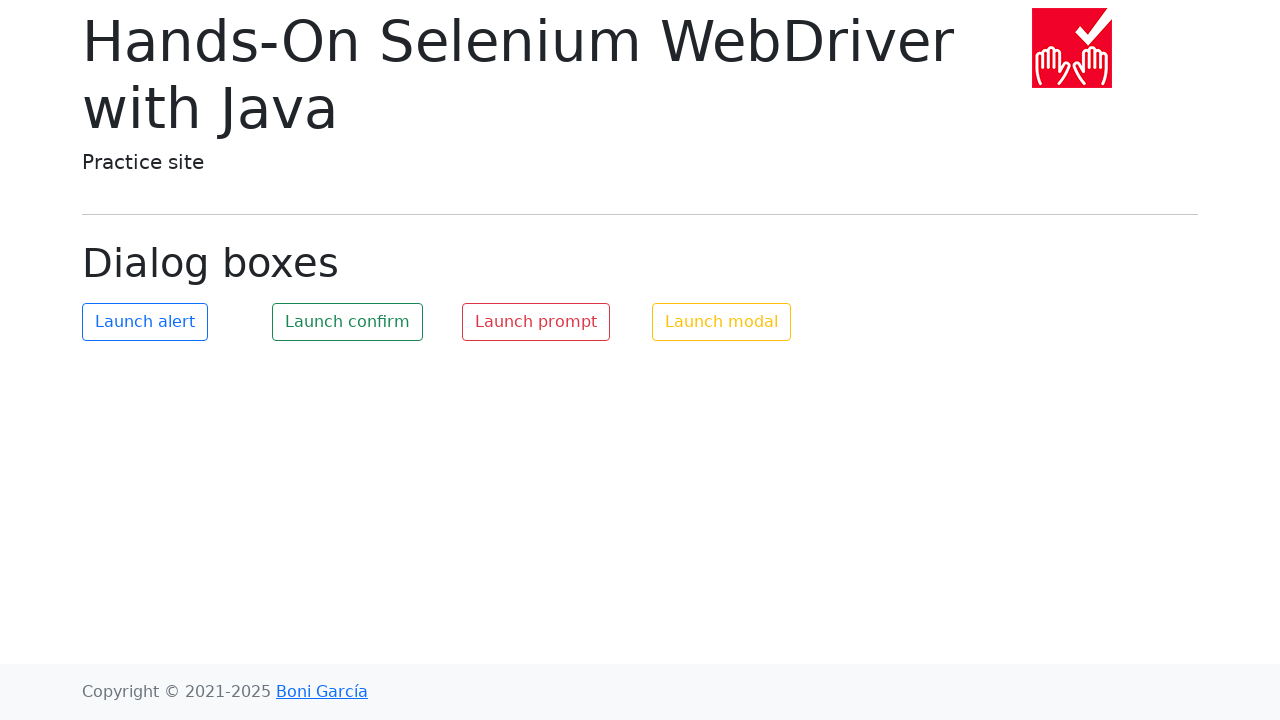

Set up dialog handler to accept alerts
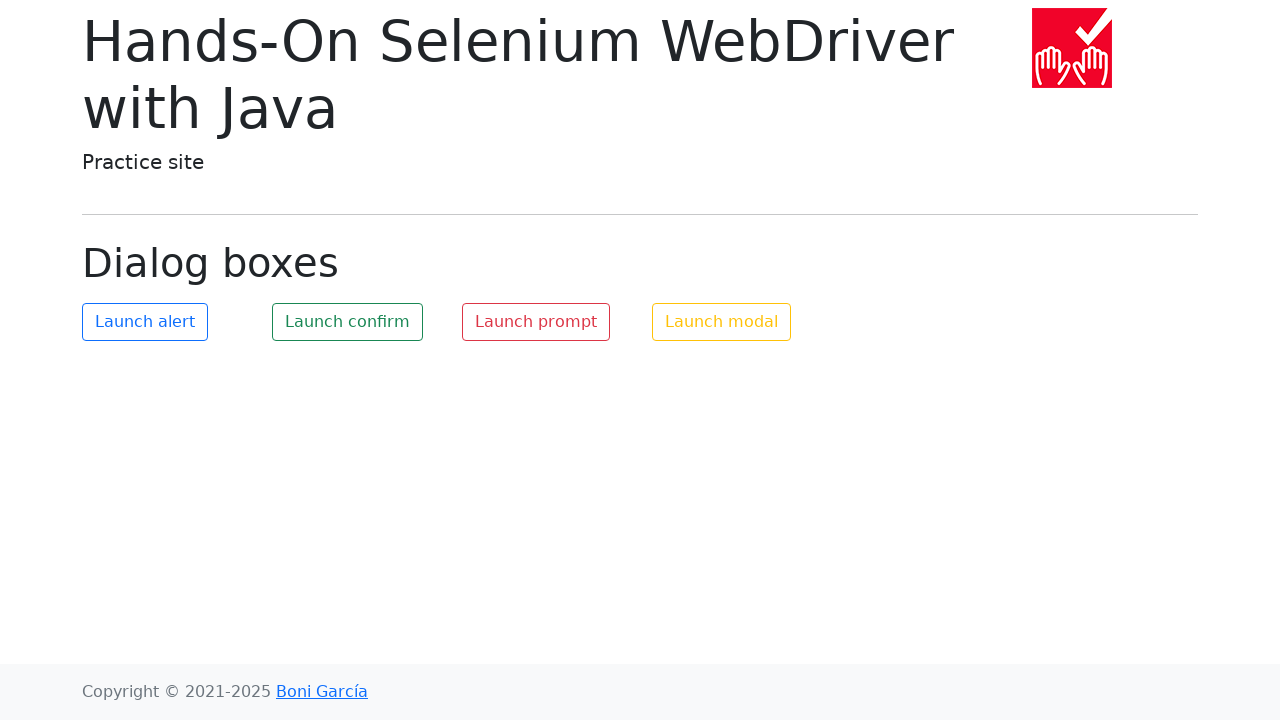

Clicked alert button at (145, 322) on #my-alert
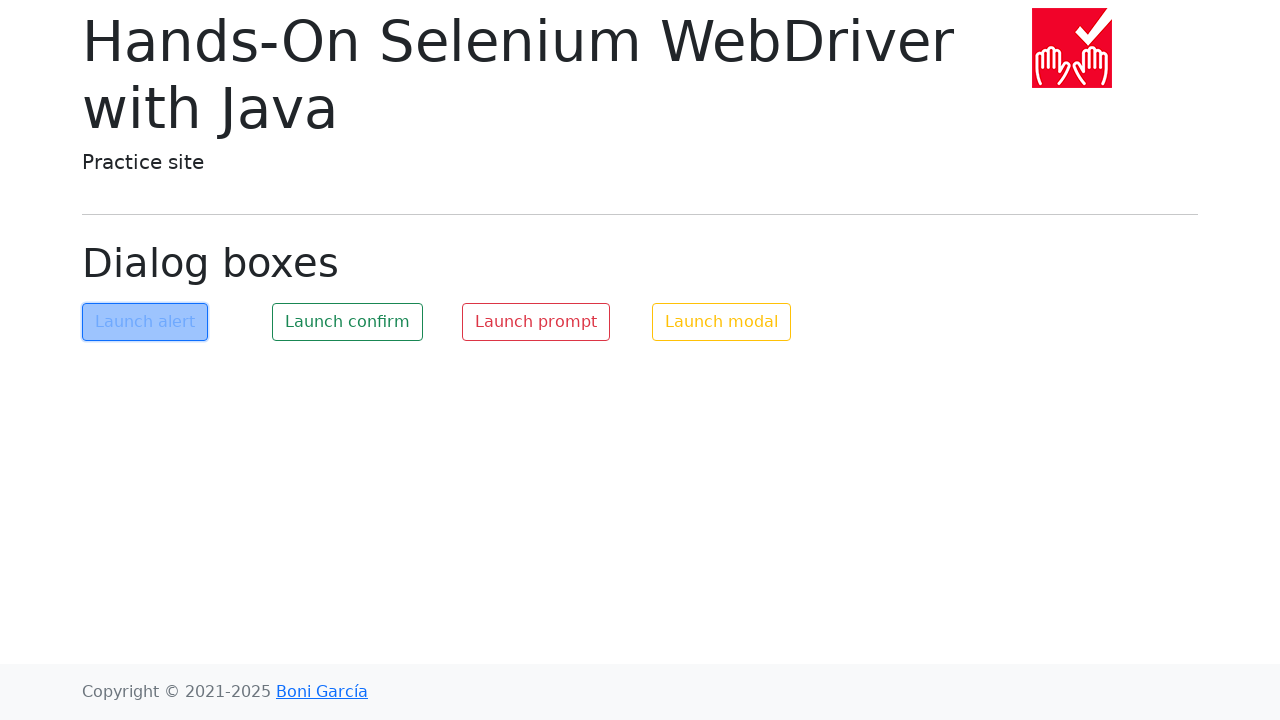

Set up dialog handler to dismiss confirm dialogs
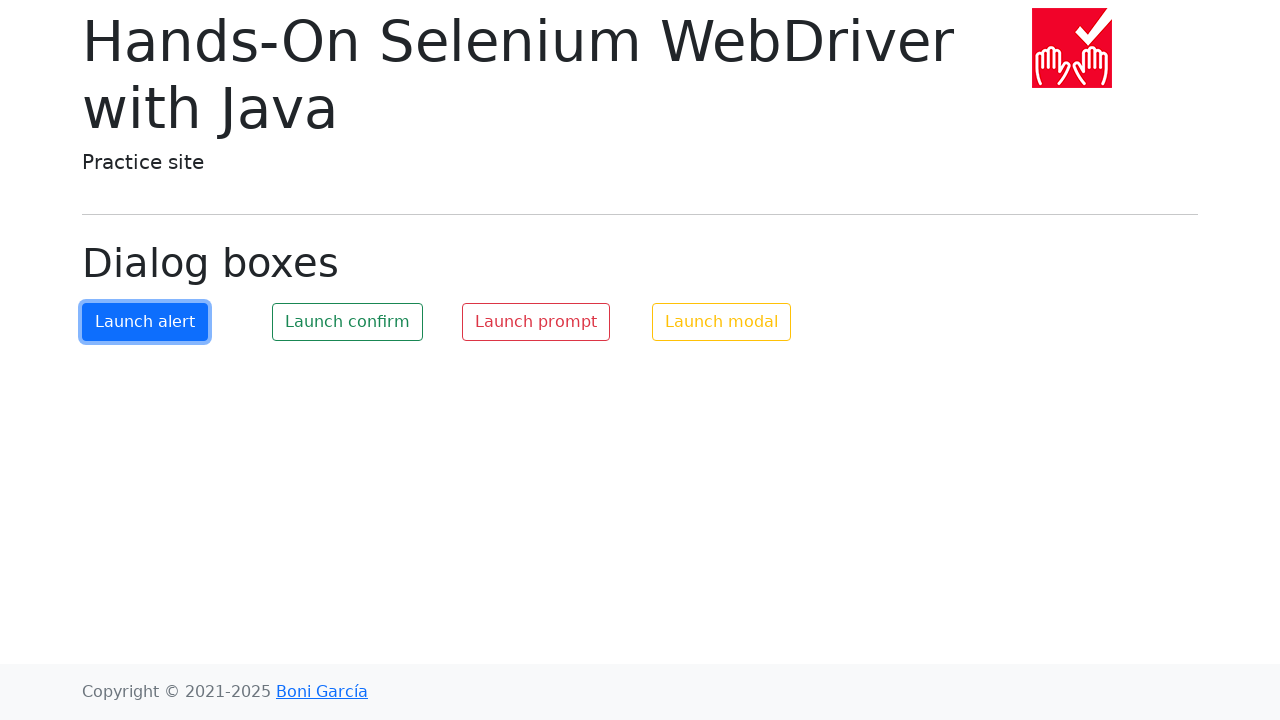

Clicked confirm button at (348, 322) on #my-confirm
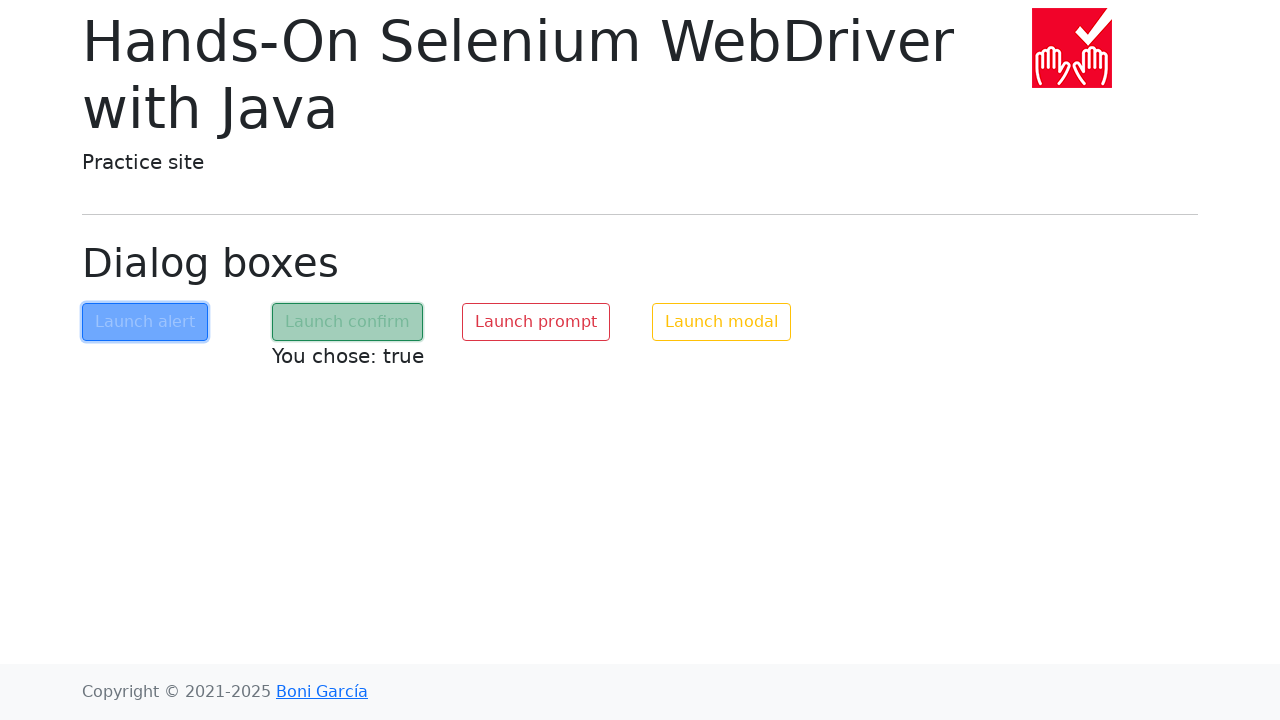

Confirm dialog result text appeared
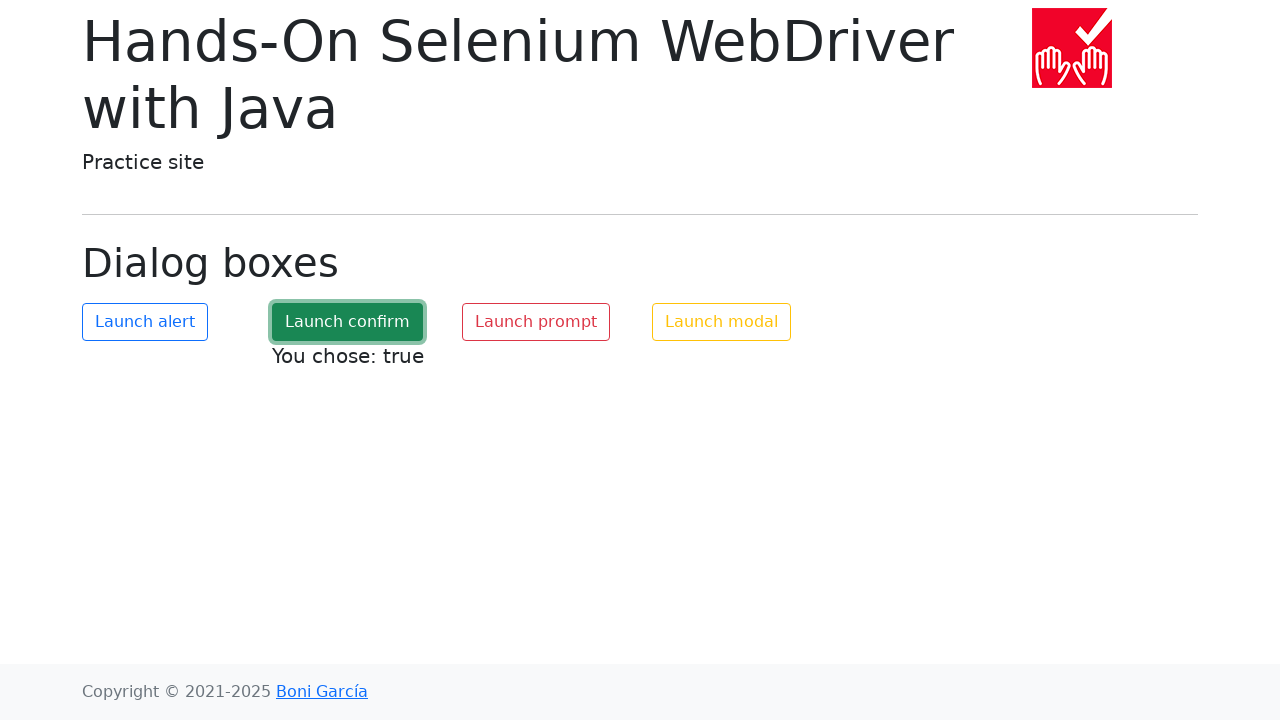

Removed confirm dialog handler
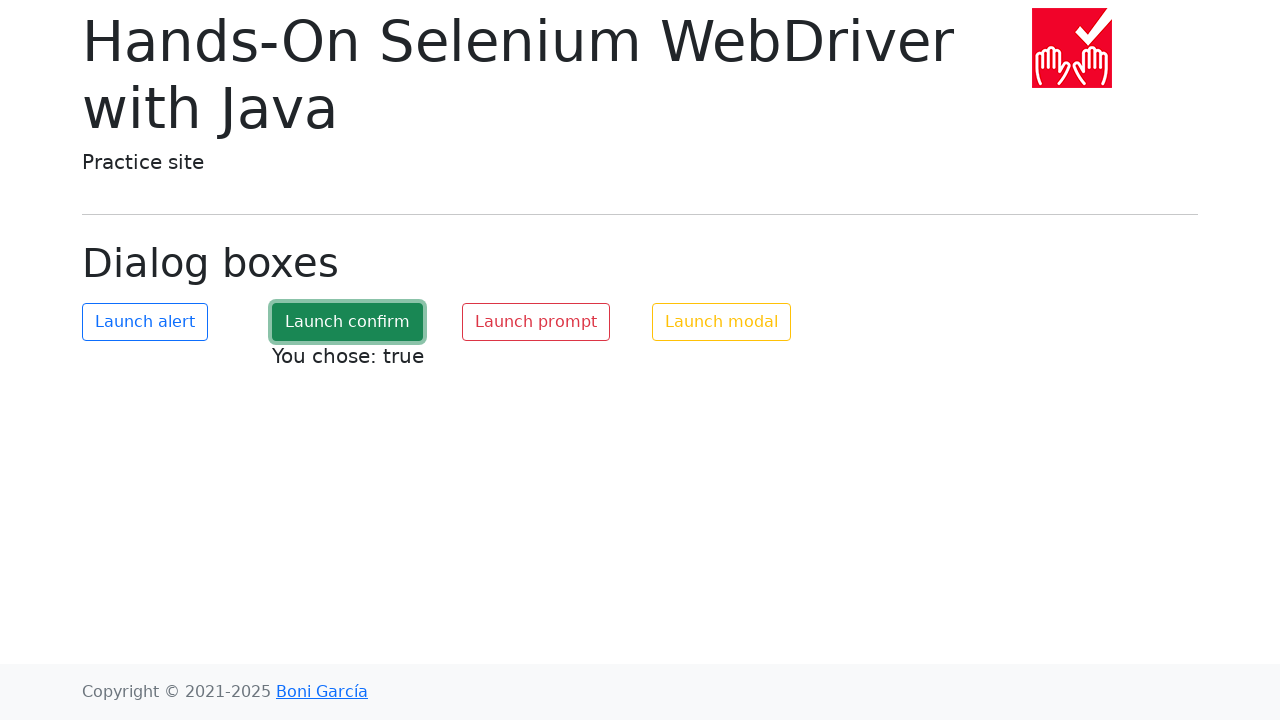

Set up dialog handler to accept prompts with 'Lorem ipsum'
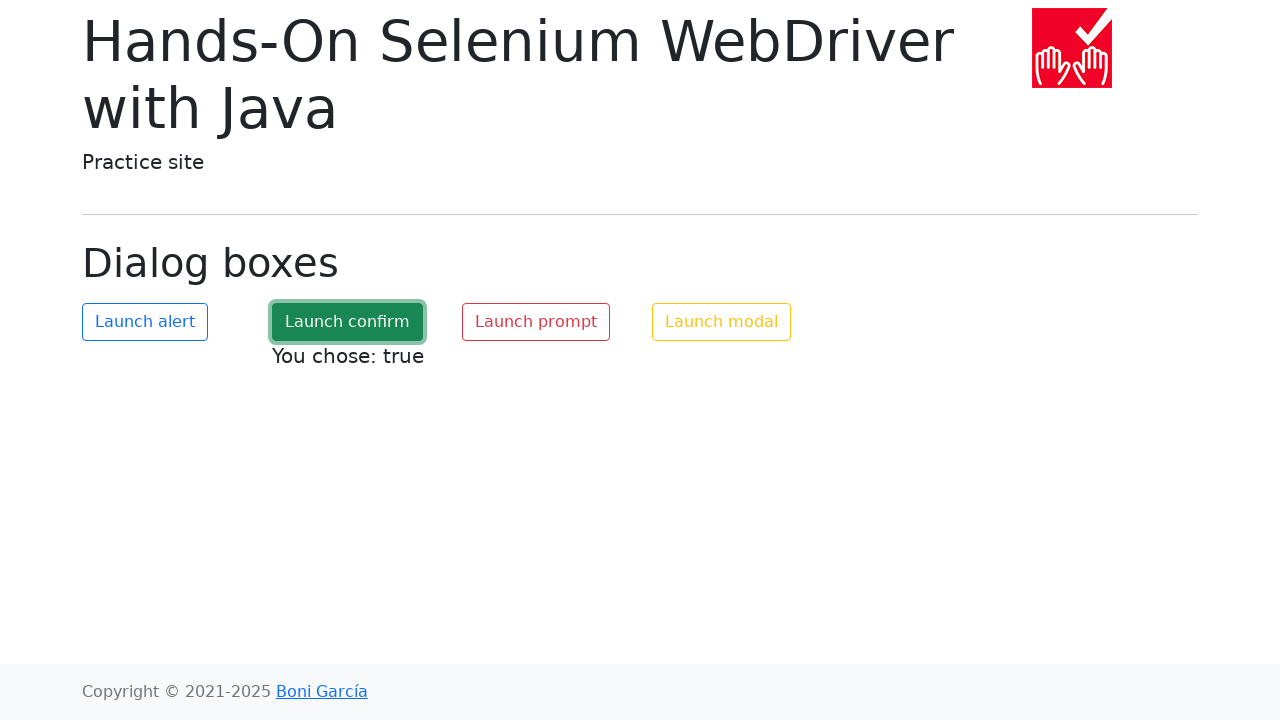

Clicked prompt button at (536, 322) on #my-prompt
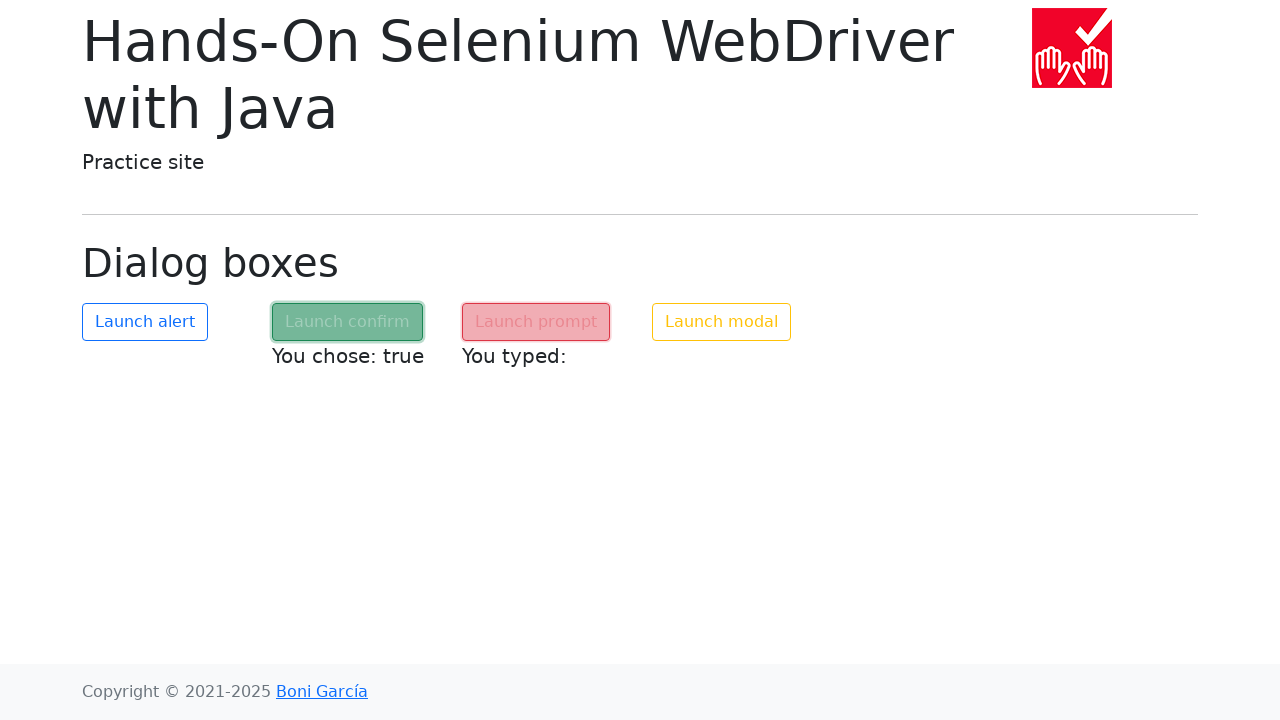

Prompt dialog result text appeared
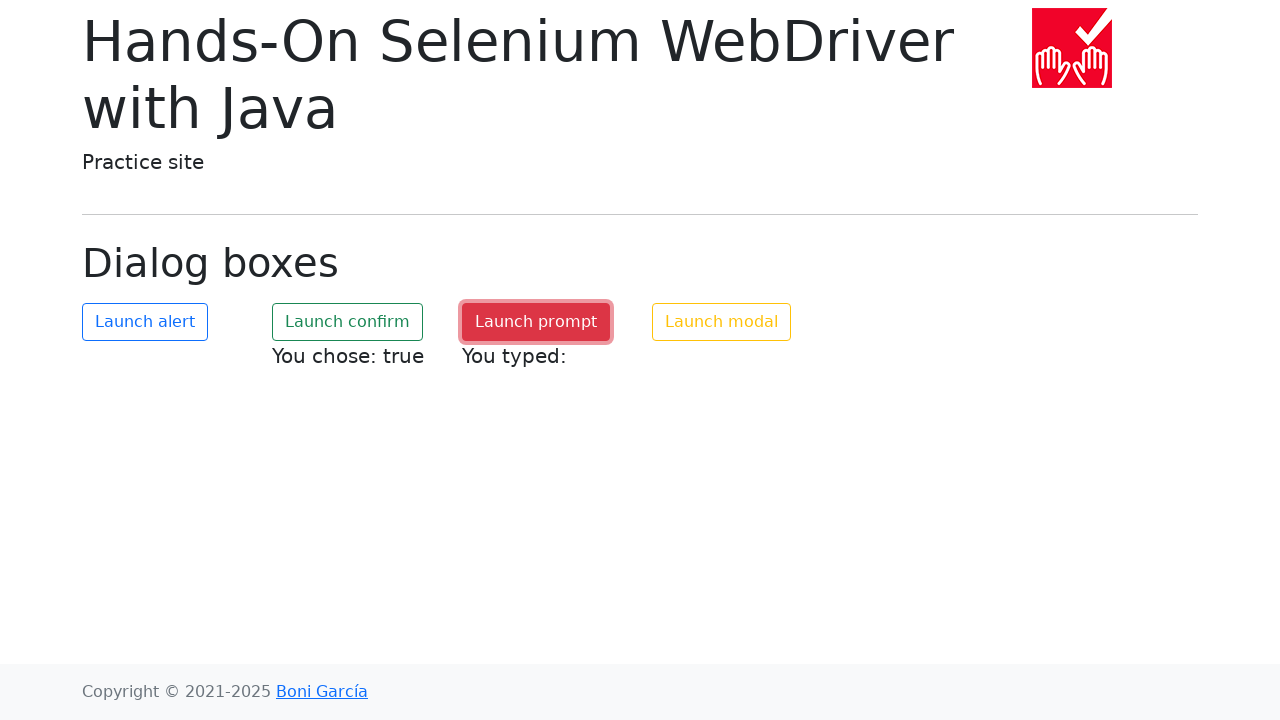

Removed prompt dialog handler
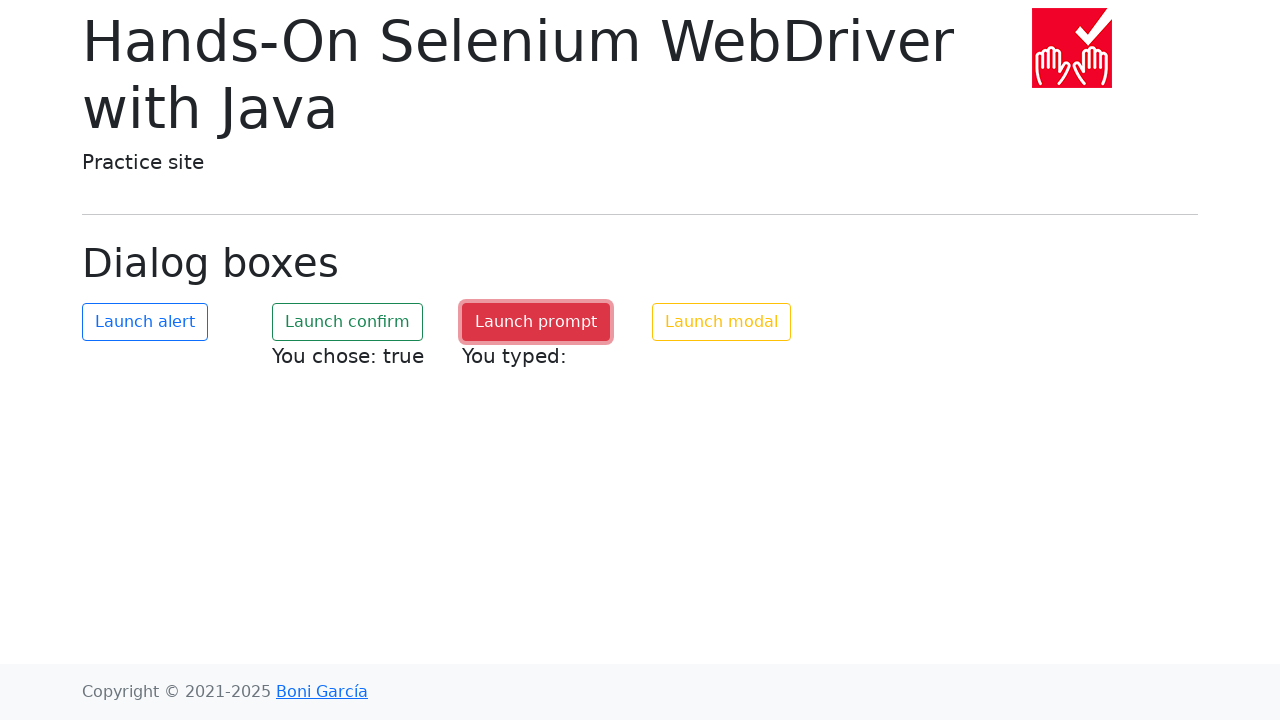

Clicked modal button at (722, 322) on #my-modal
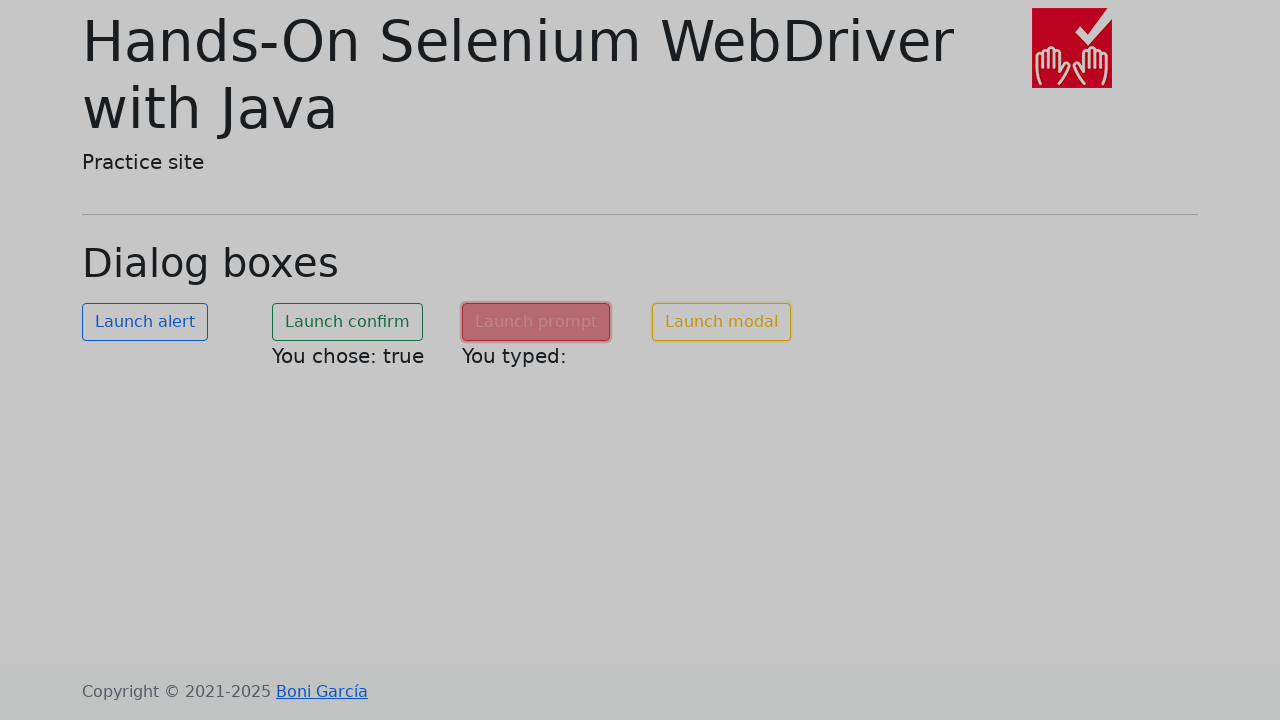

Modal dialog appeared with Save changes button visible
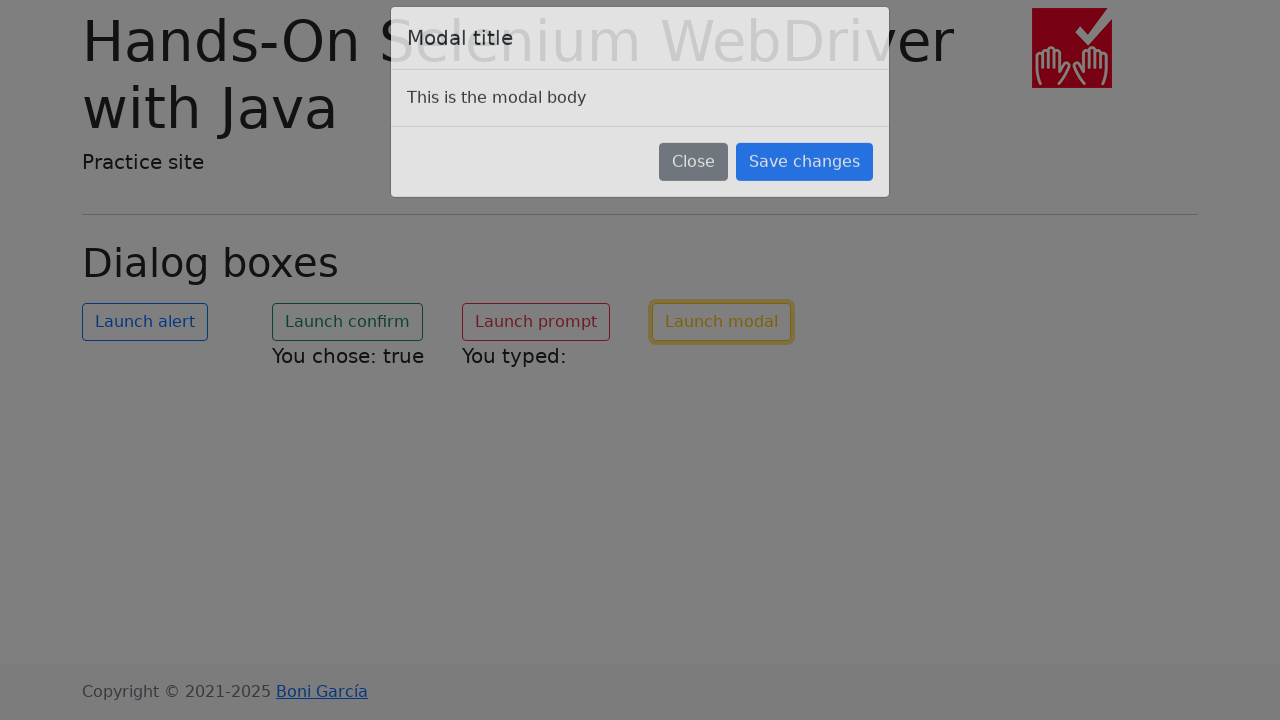

Clicked Save changes button in modal at (804, 184) on button.btn-primary
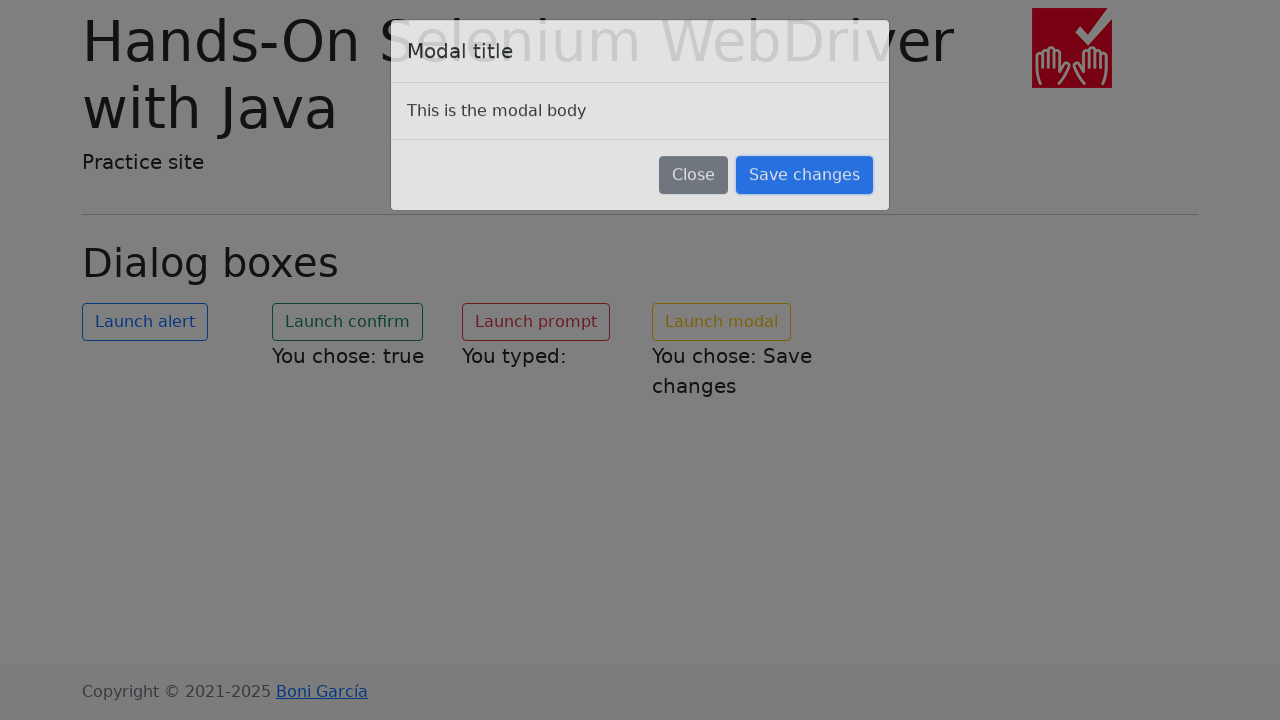

Modal dialog result text appeared
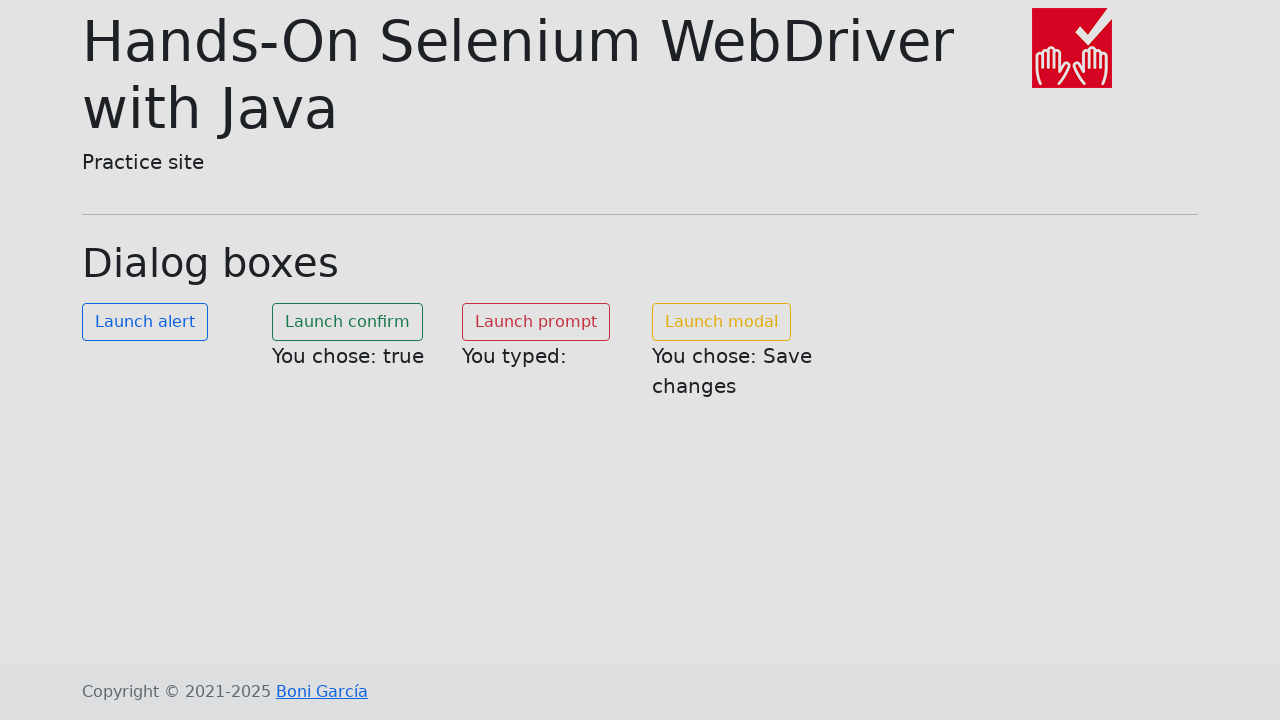

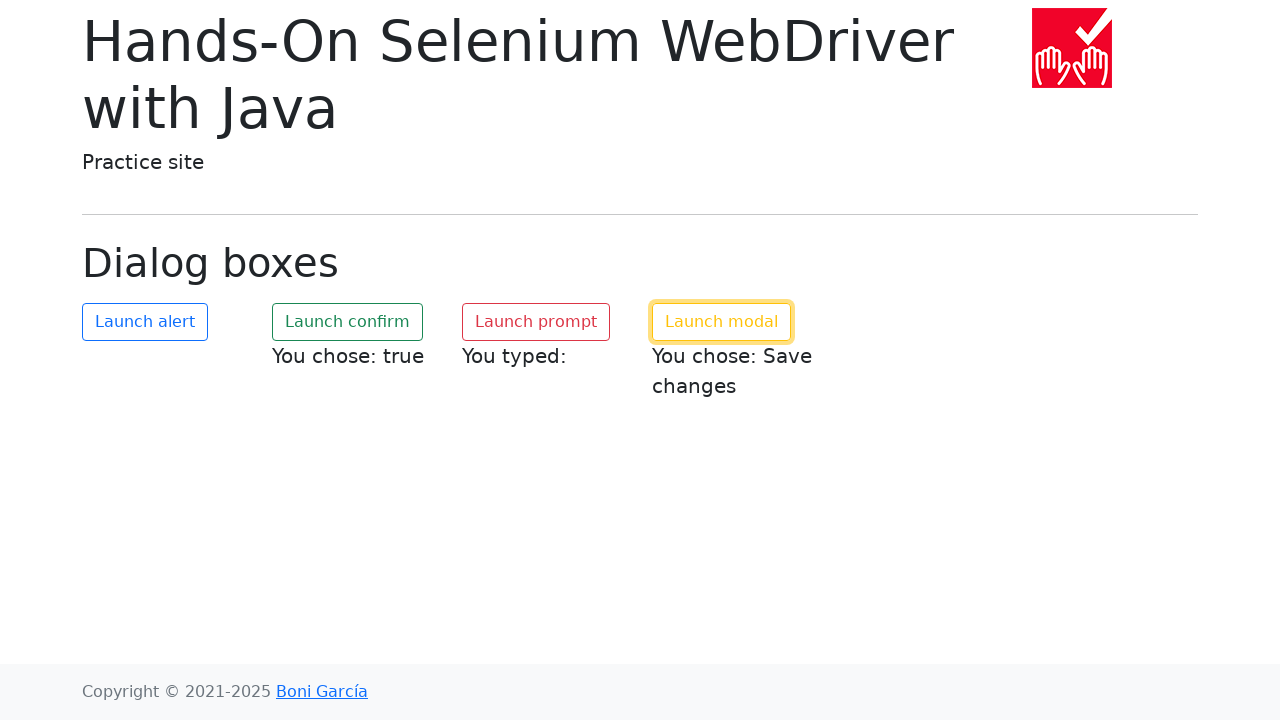